Tests login form error handling when password is missing by entering username, clearing password field, and verifying the "Password is required" error message appears

Starting URL: https://www.saucedemo.com/

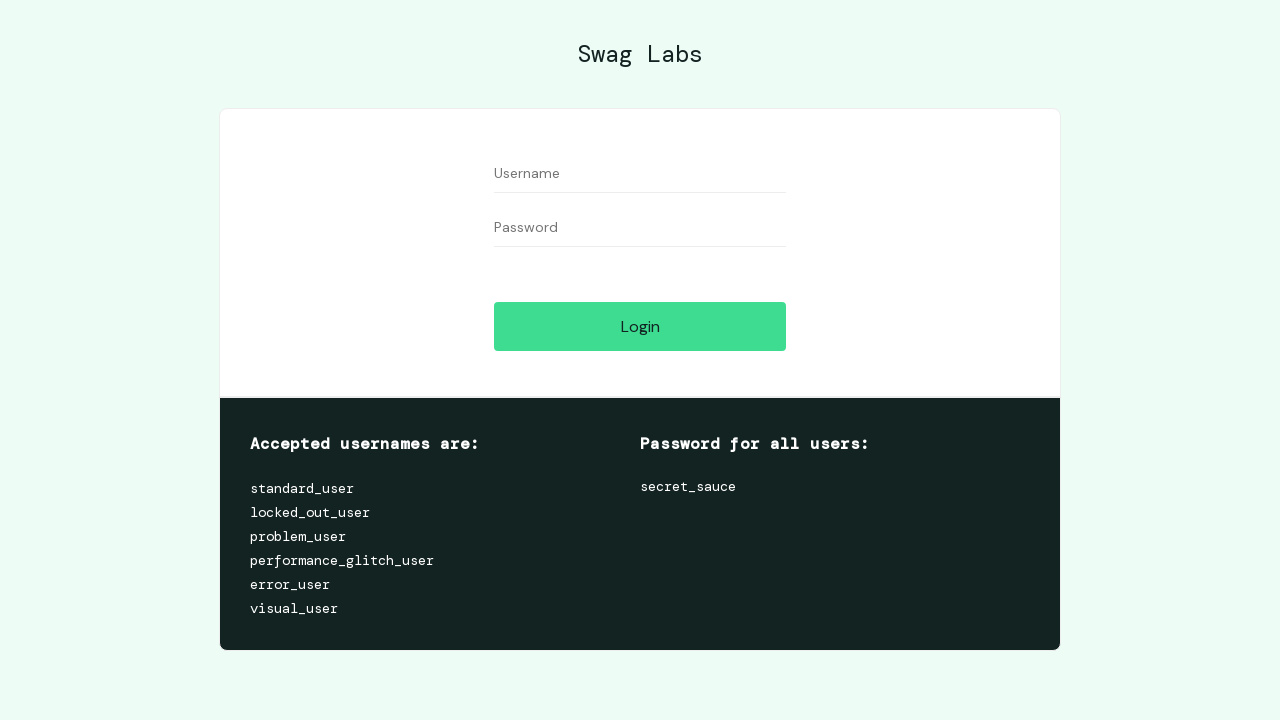

Filled username field with 'standard_user' on //input[@id='user-name']
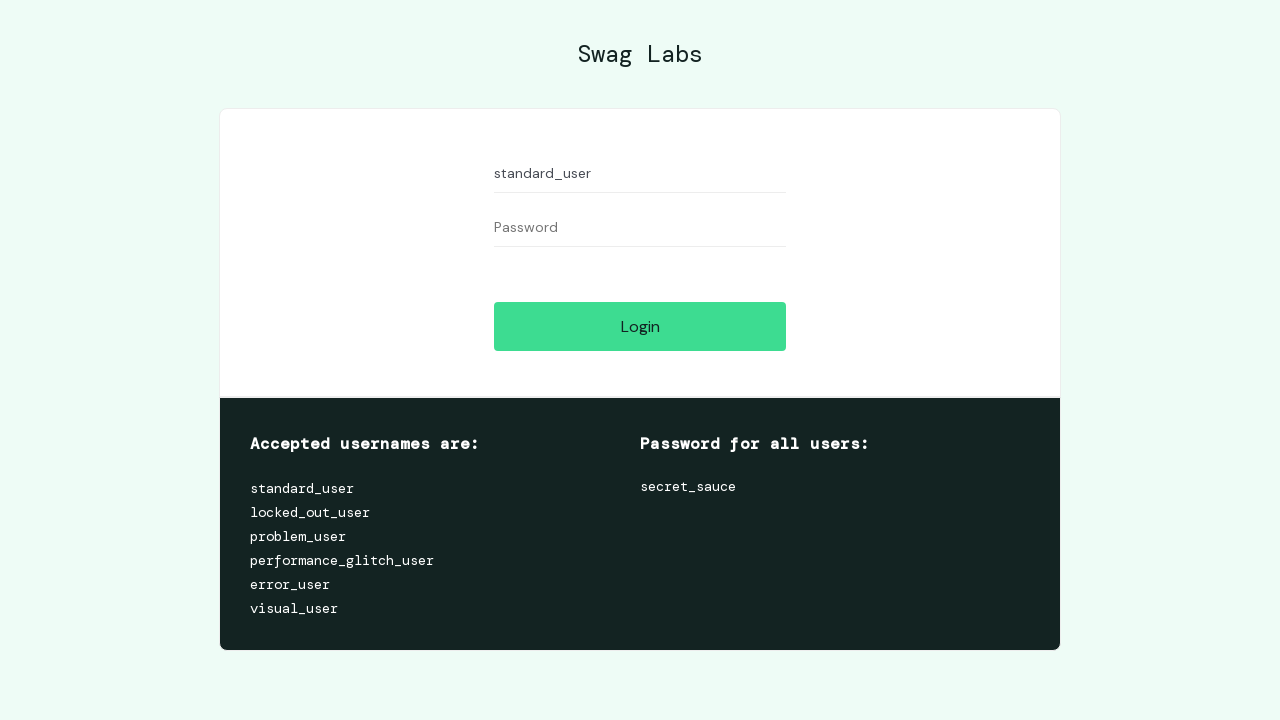

Filled password field with 'somepassword' on //input[@id='password']
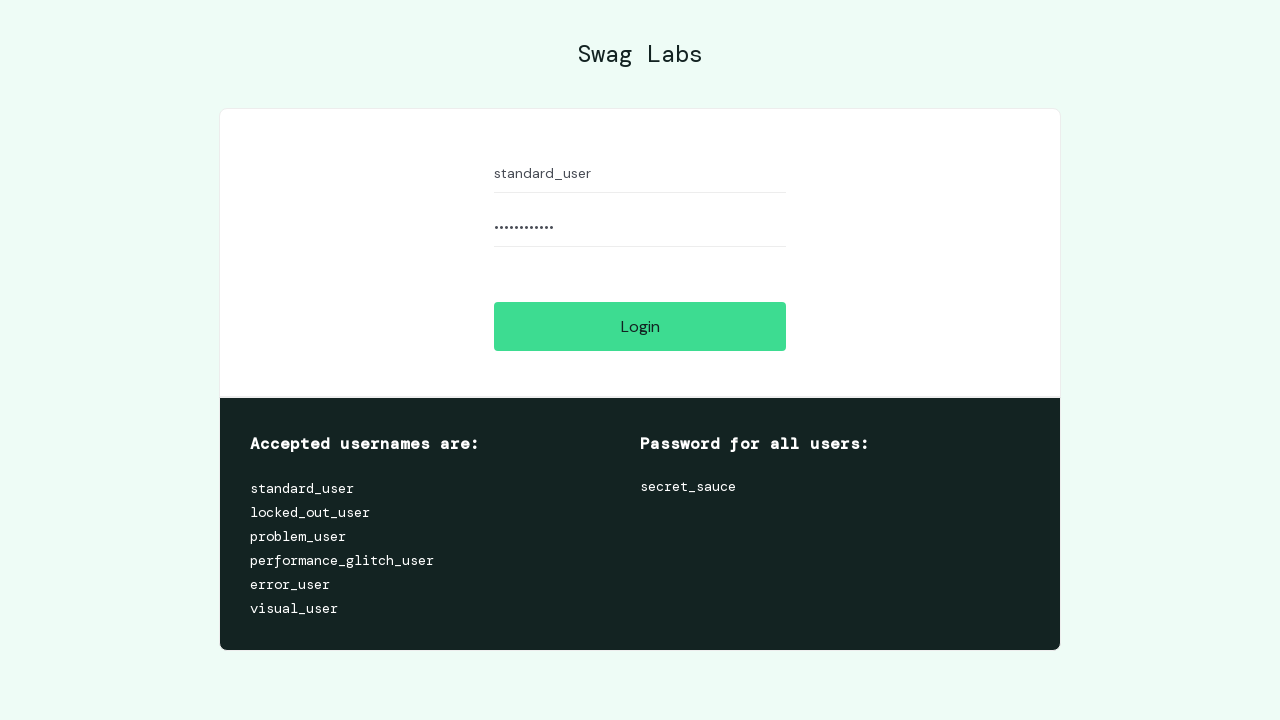

Cleared the password field on //input[@id='password']
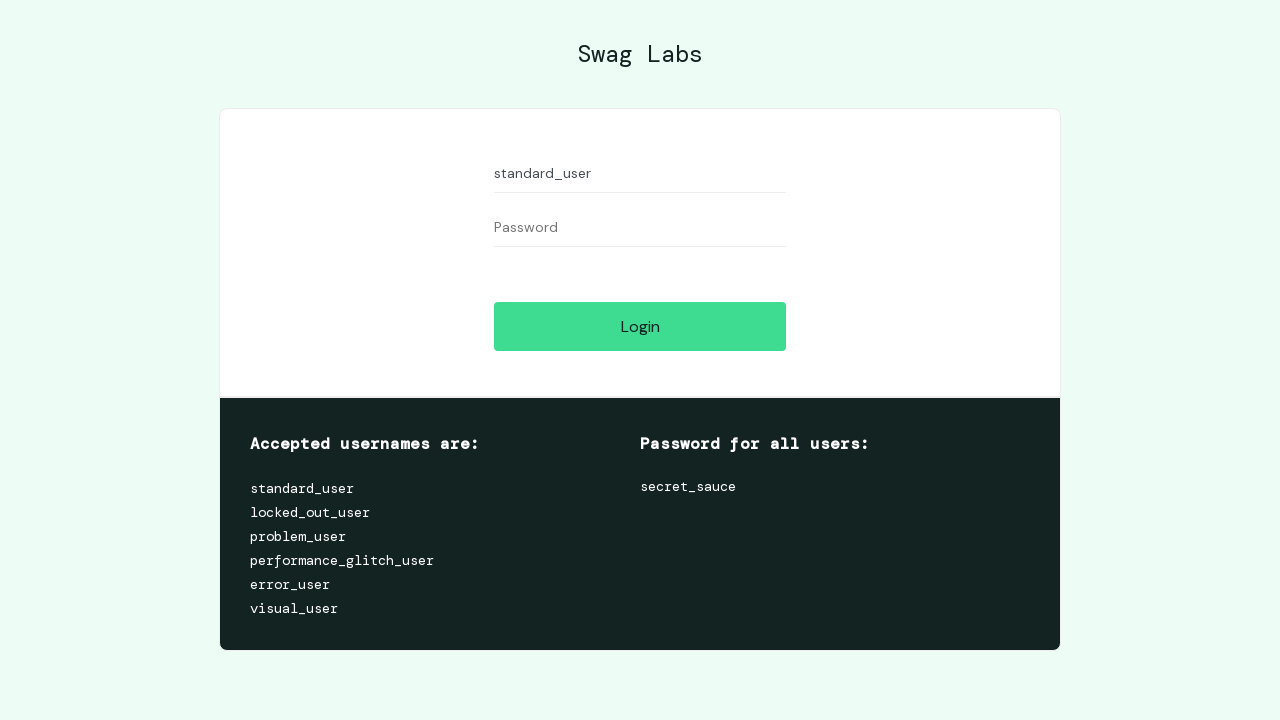

Clicked the Login button at (640, 326) on xpath=//input[@id='login-button']
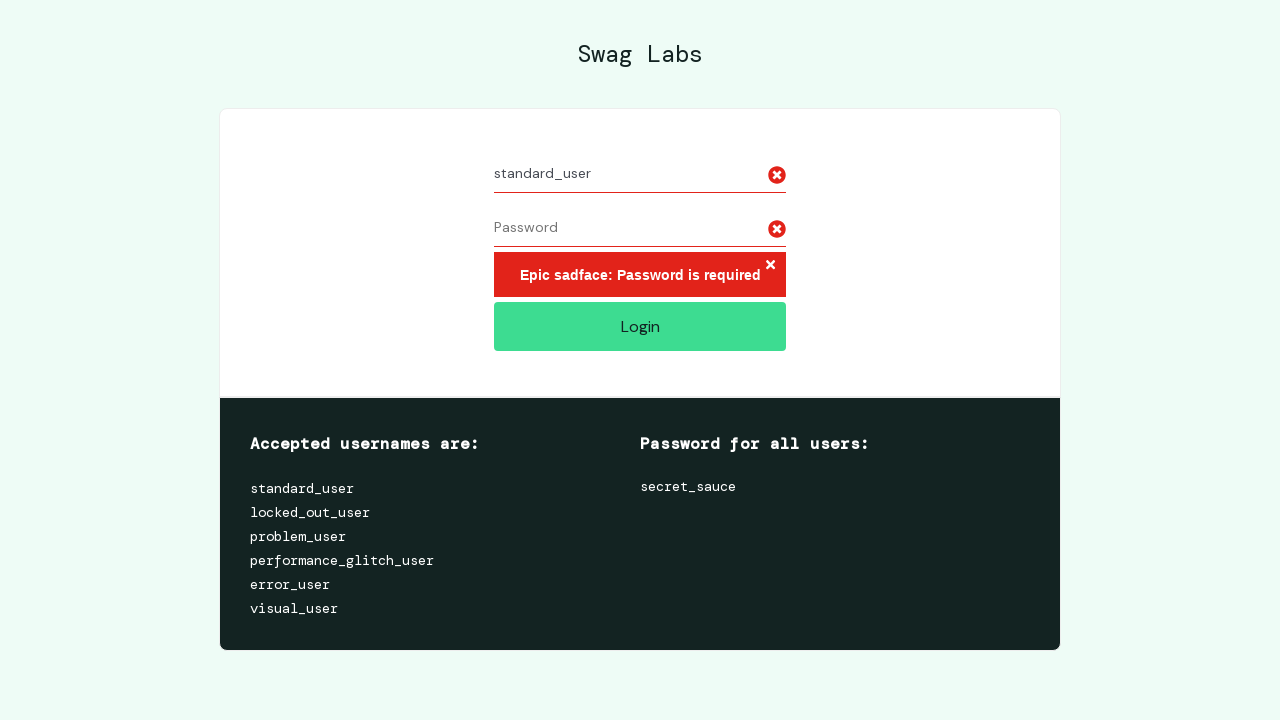

Error message element appeared on the page
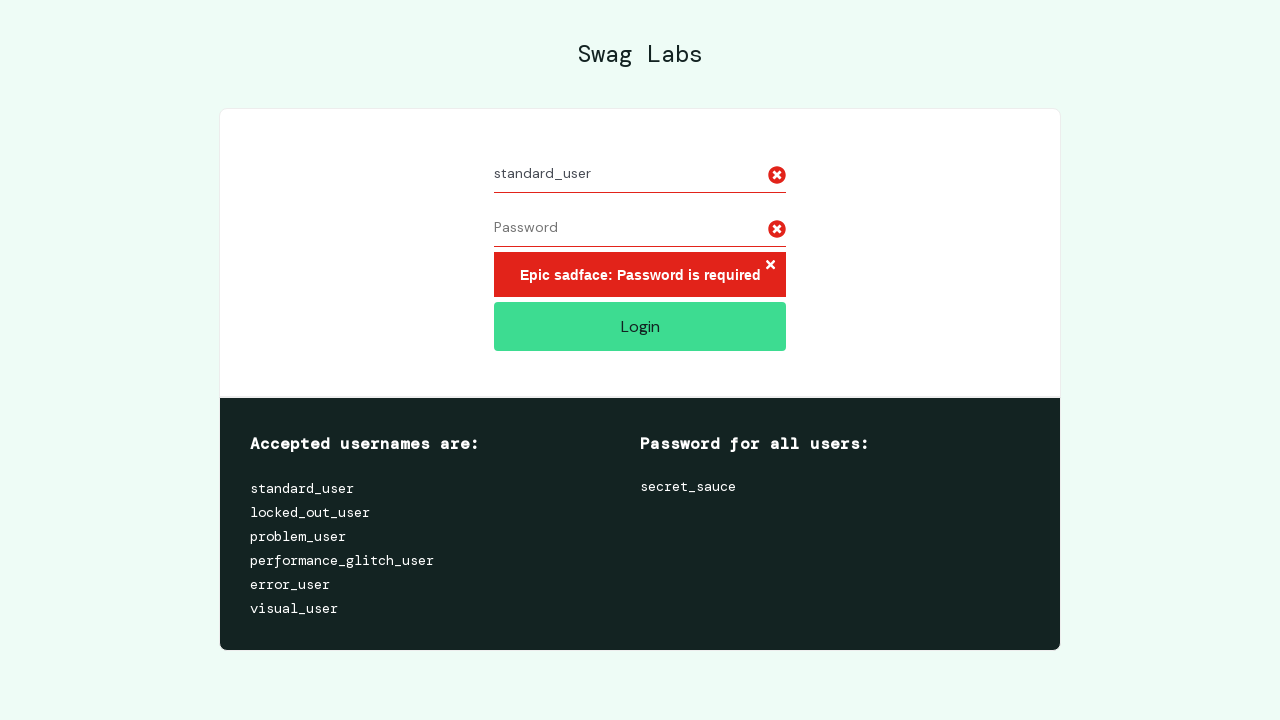

Retrieved error text: 'Epic sadface: Password is required'
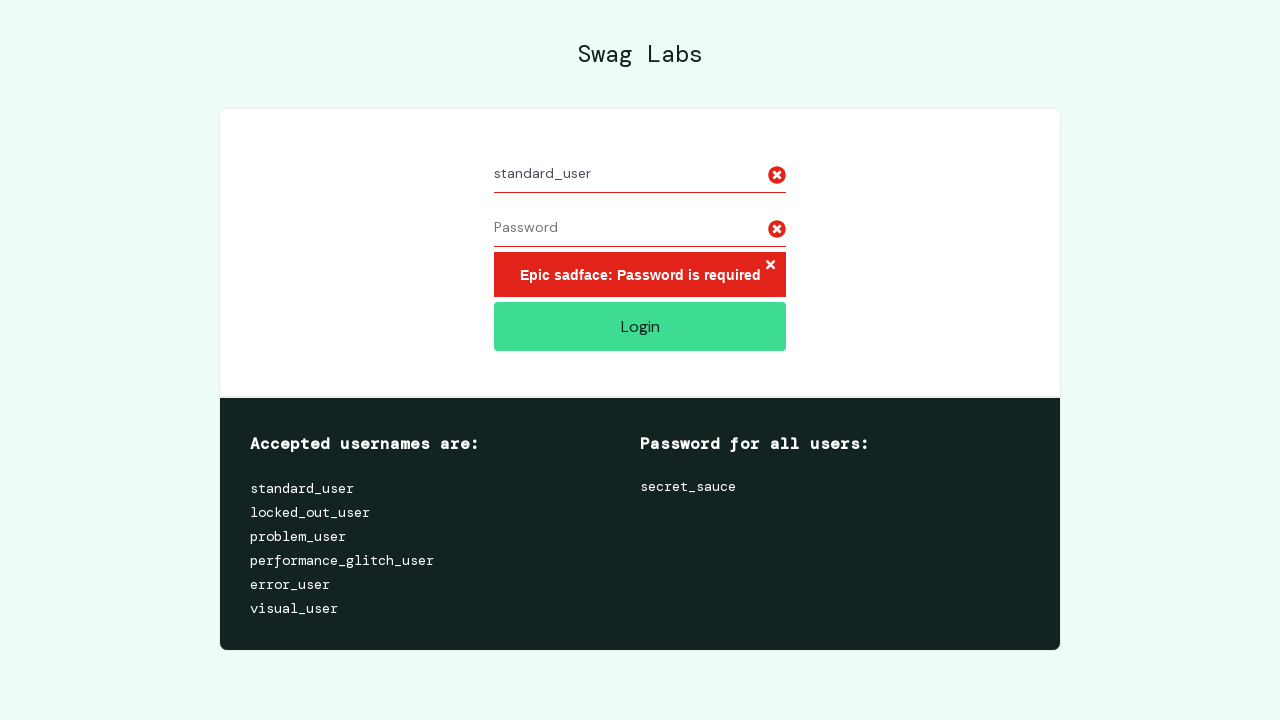

Verified that 'Password is required' error message is present
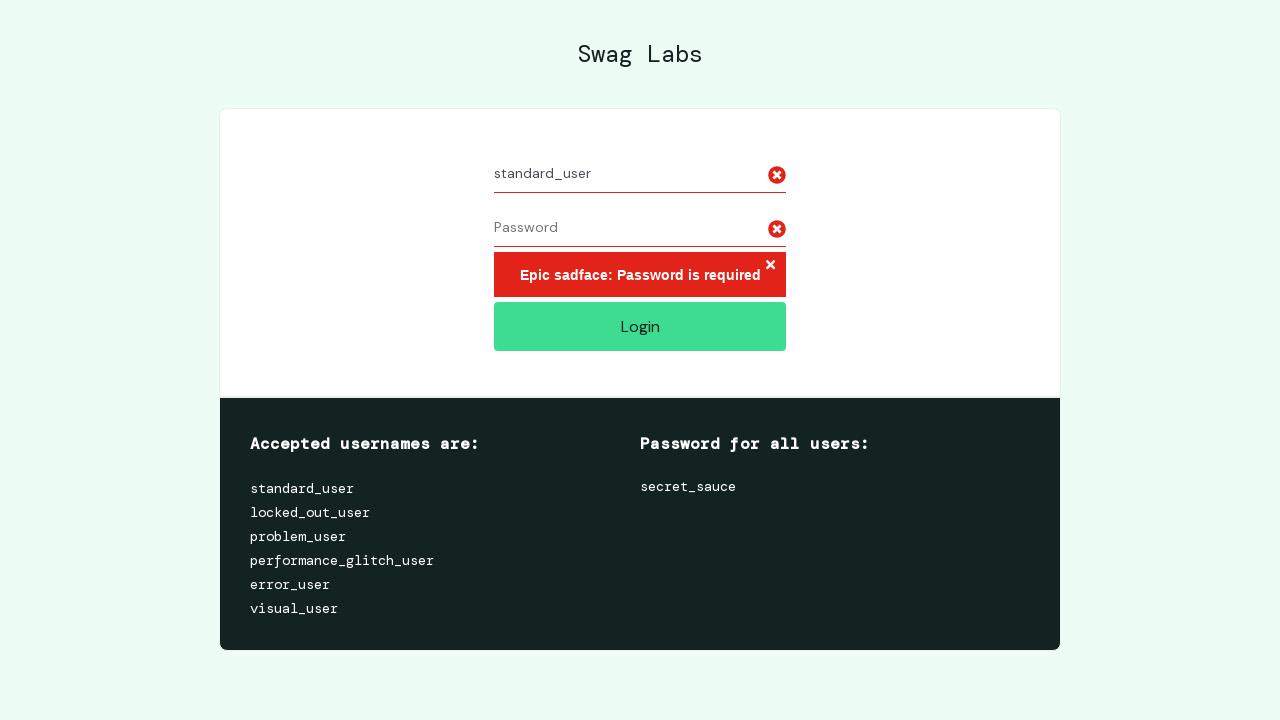

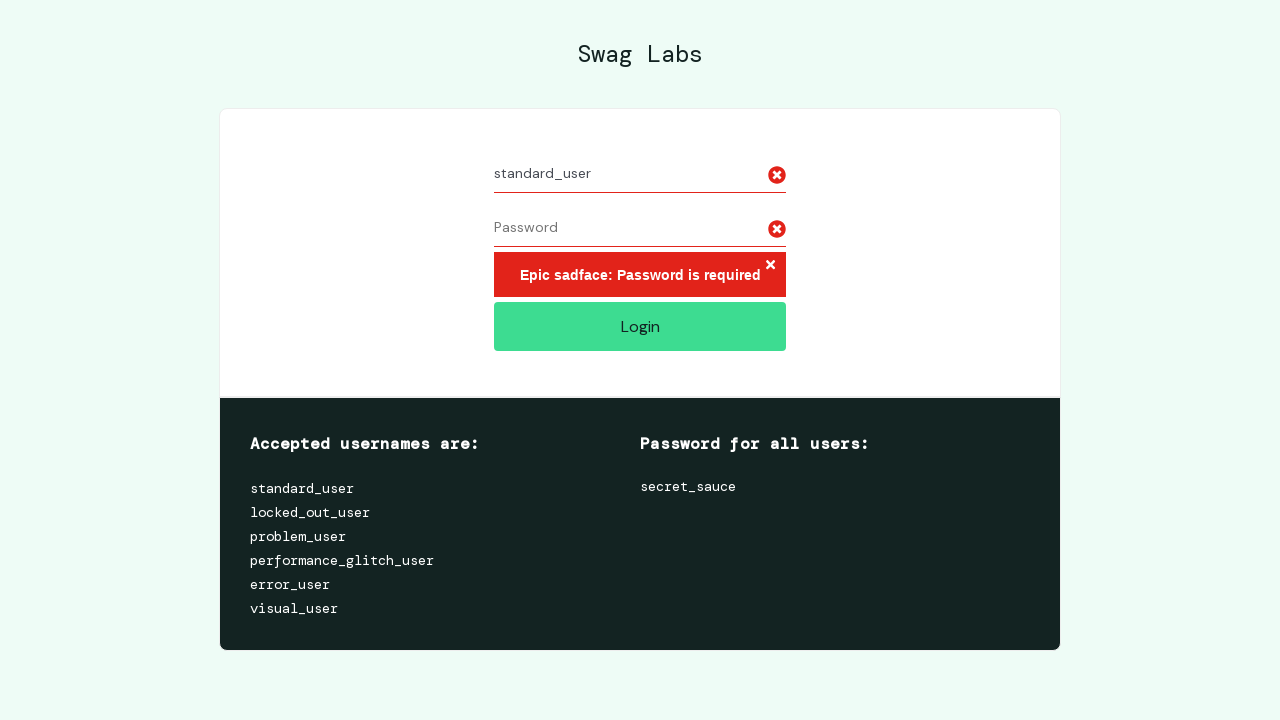